Tests browser window/tab handling by clicking multiple "Try it Yourself" links that open new windows and then switching between them to verify they opened correctly

Starting URL: https://www.w3schools.com/js/js_popup.asp

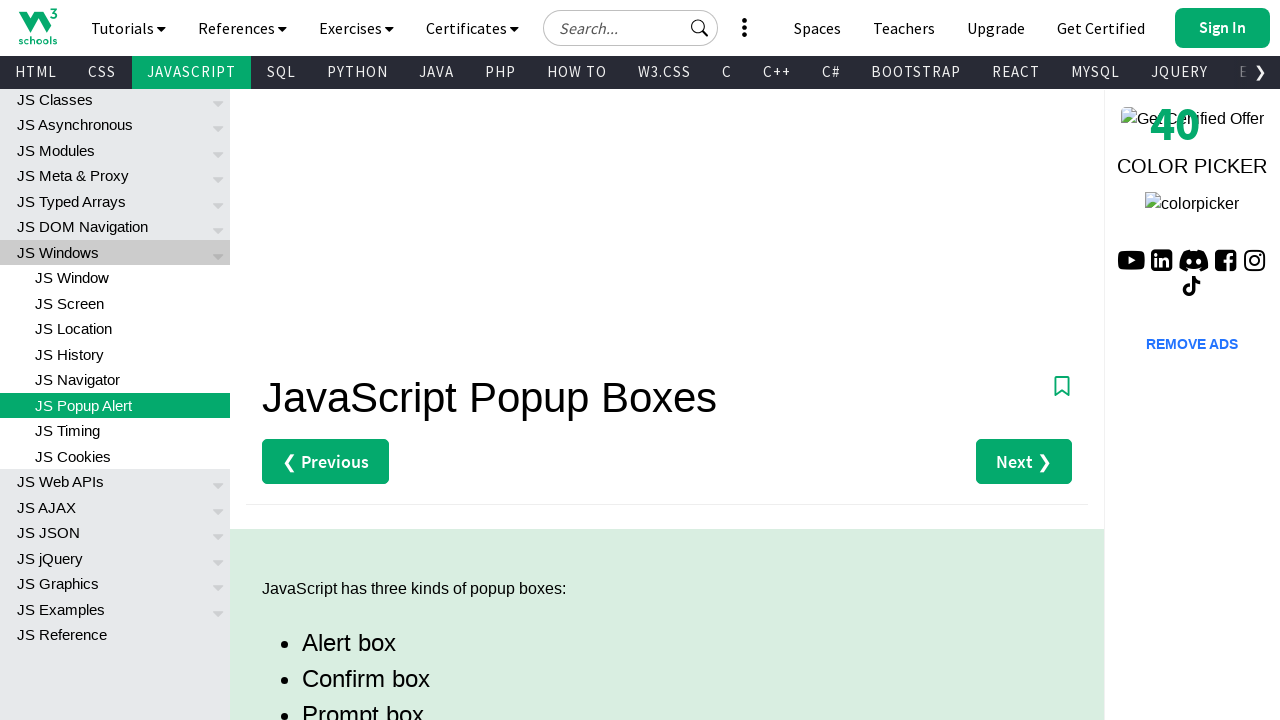

Clicked first 'Try it Yourself' button (Alert example) at (334, 360) on xpath=(//*[contains(text(),'Try it Yourself')])[1]
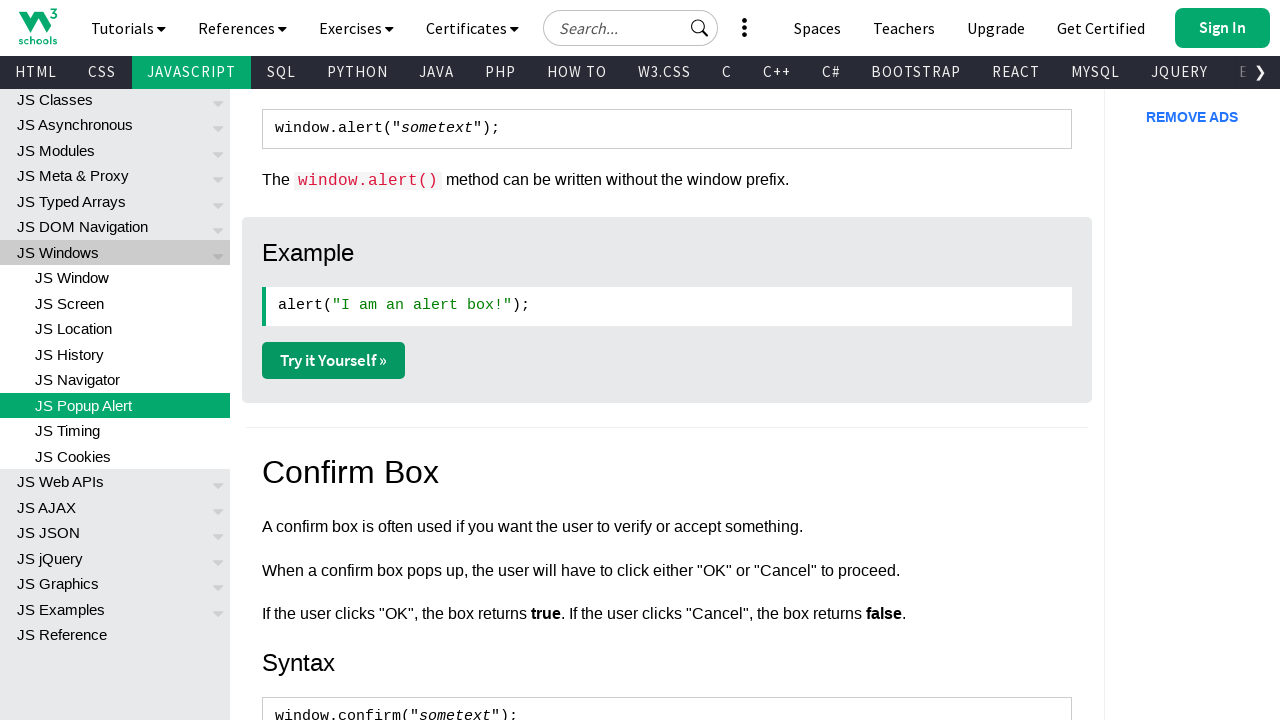

Clicked second 'Try it Yourself' button (Confirm example) at (334, 361) on xpath=(//*[contains(text(),'Try it Yourself')])[2]
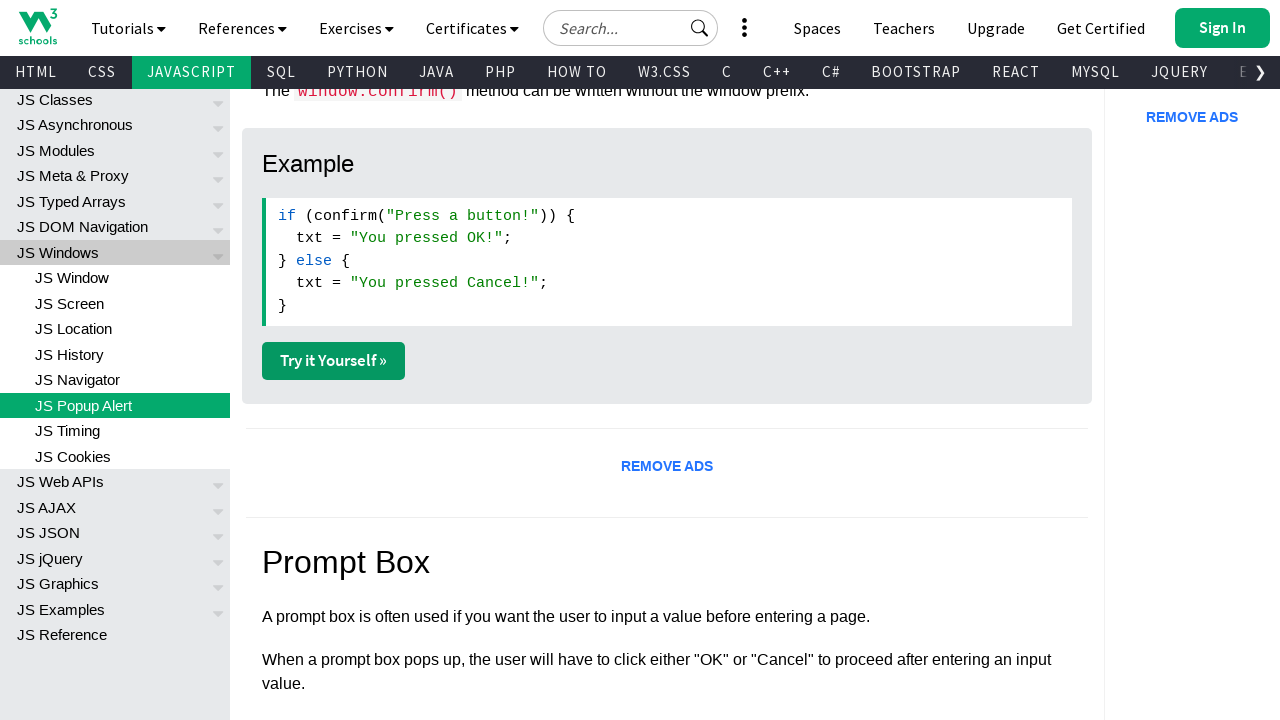

Clicked third 'Try it Yourself' button (Prompt example) at (334, 361) on xpath=(//*[contains(text(),'Try it Yourself')])[3]
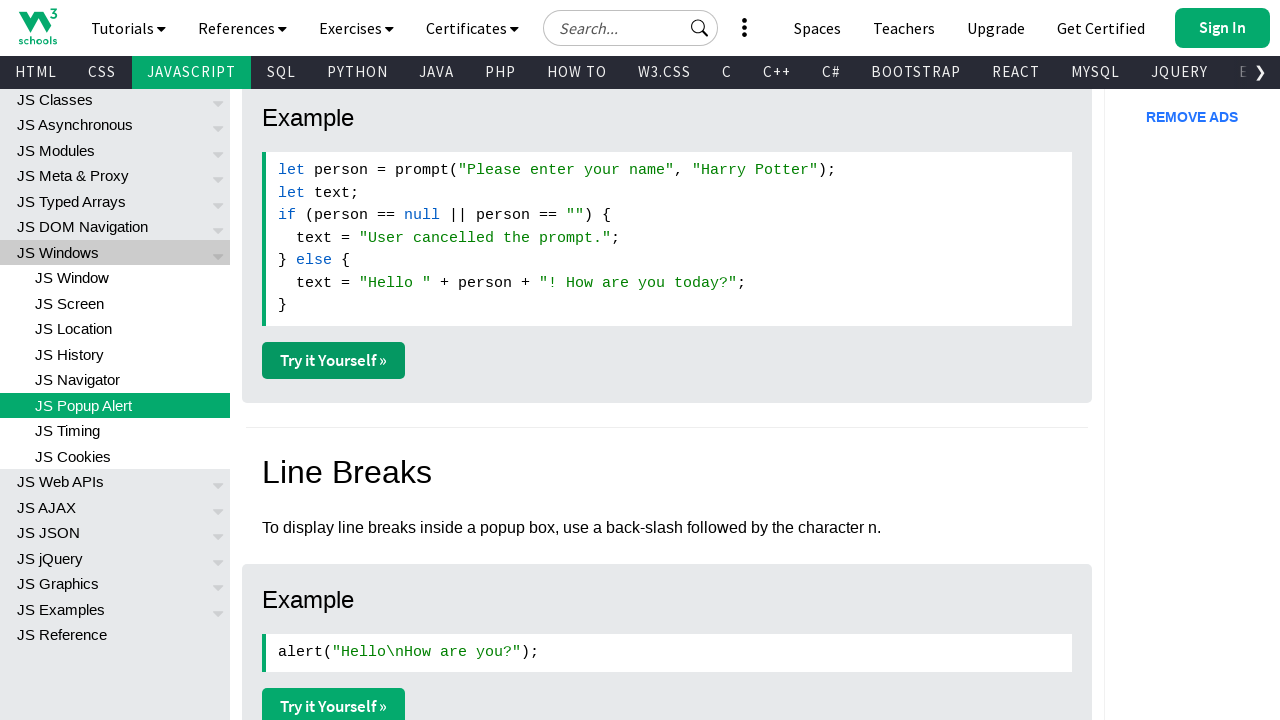

Clicked fourth 'Try it Yourself' button (Line Break example) at (334, 702) on xpath=(//*[contains(text(),'Try it Yourself')])[4]
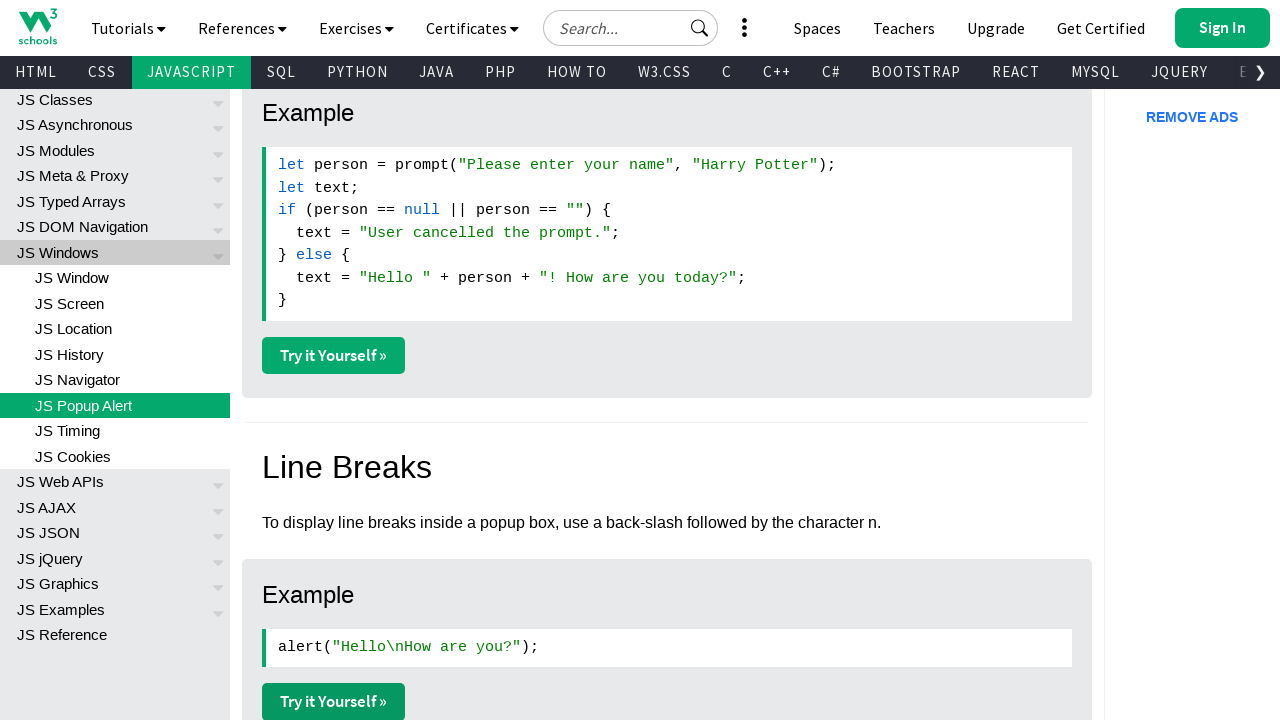

Waited for all new tabs/windows to open
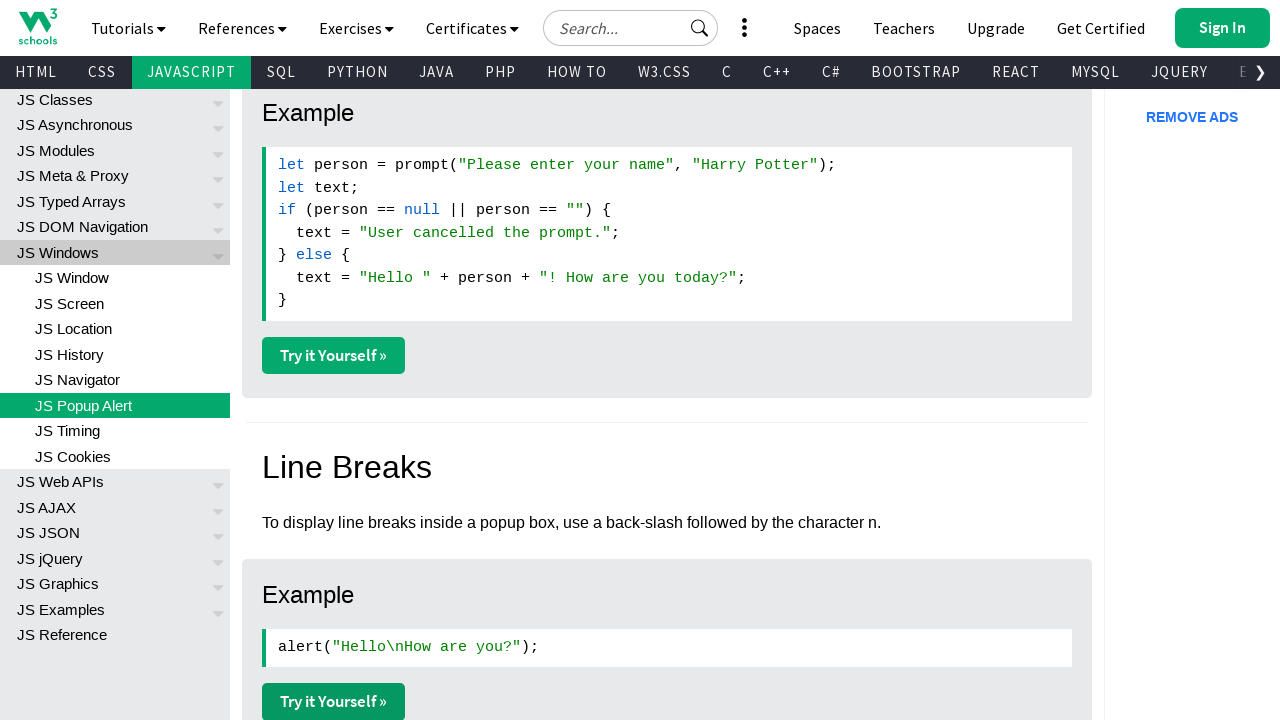

Retrieved all open pages/tabs (total: 5)
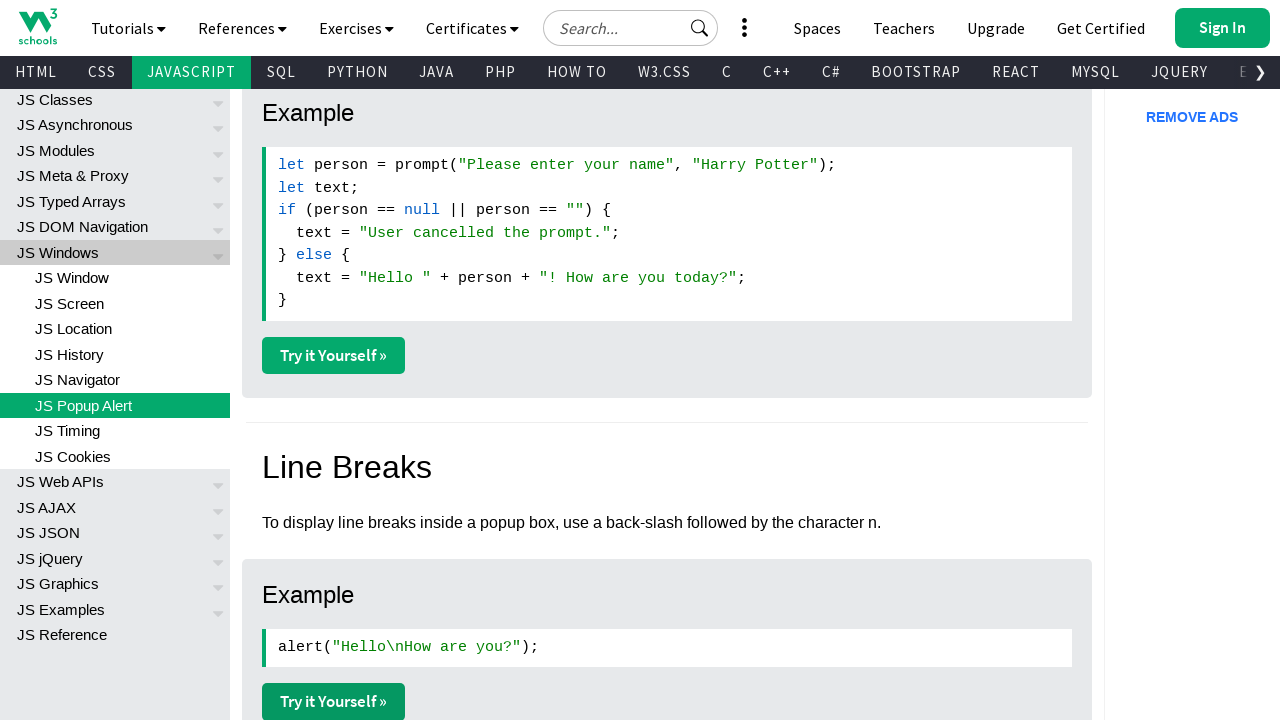

Switched focus to tab 0
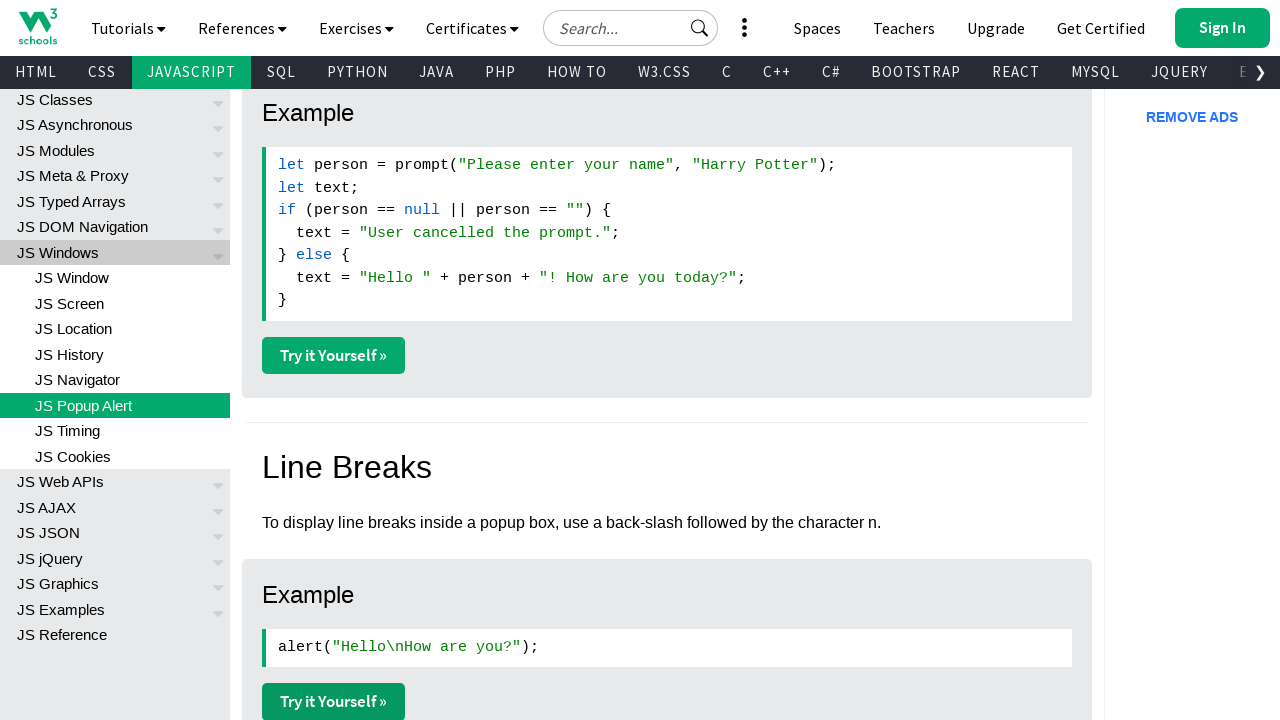

Verified tab 0 URL: https://www.w3schools.com/js/js_popup.asp
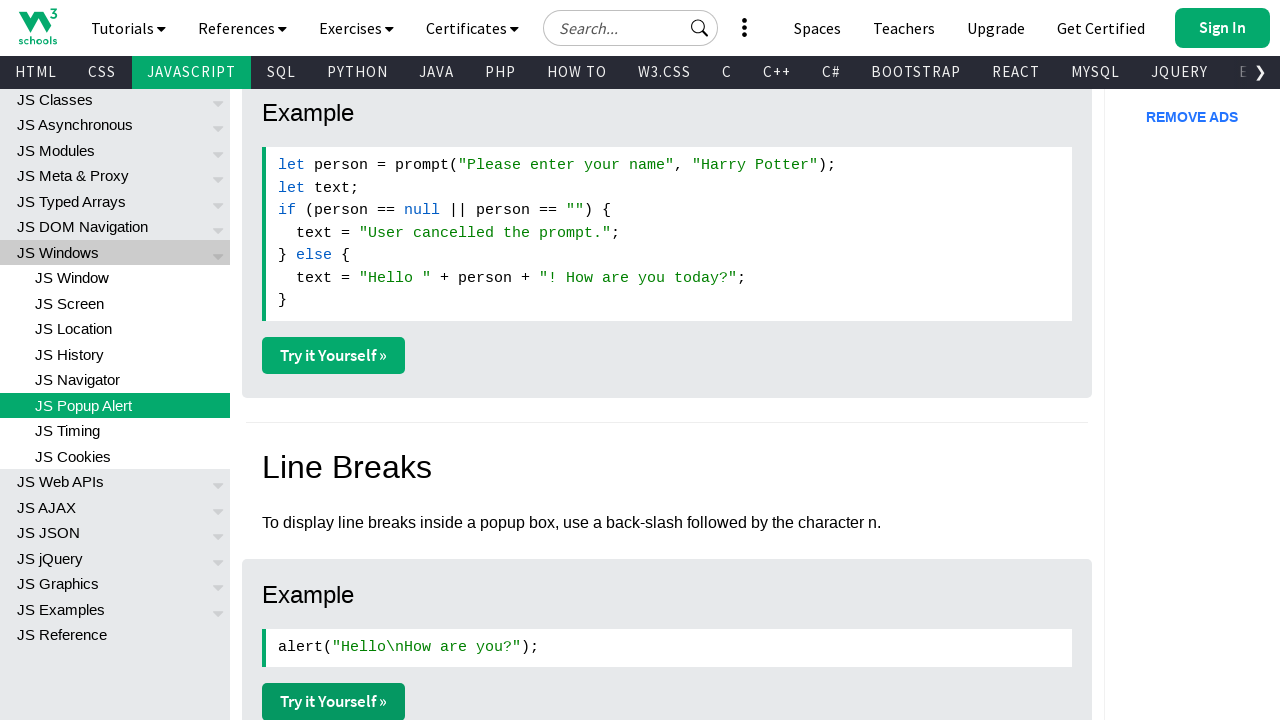

Switched focus to tab 1
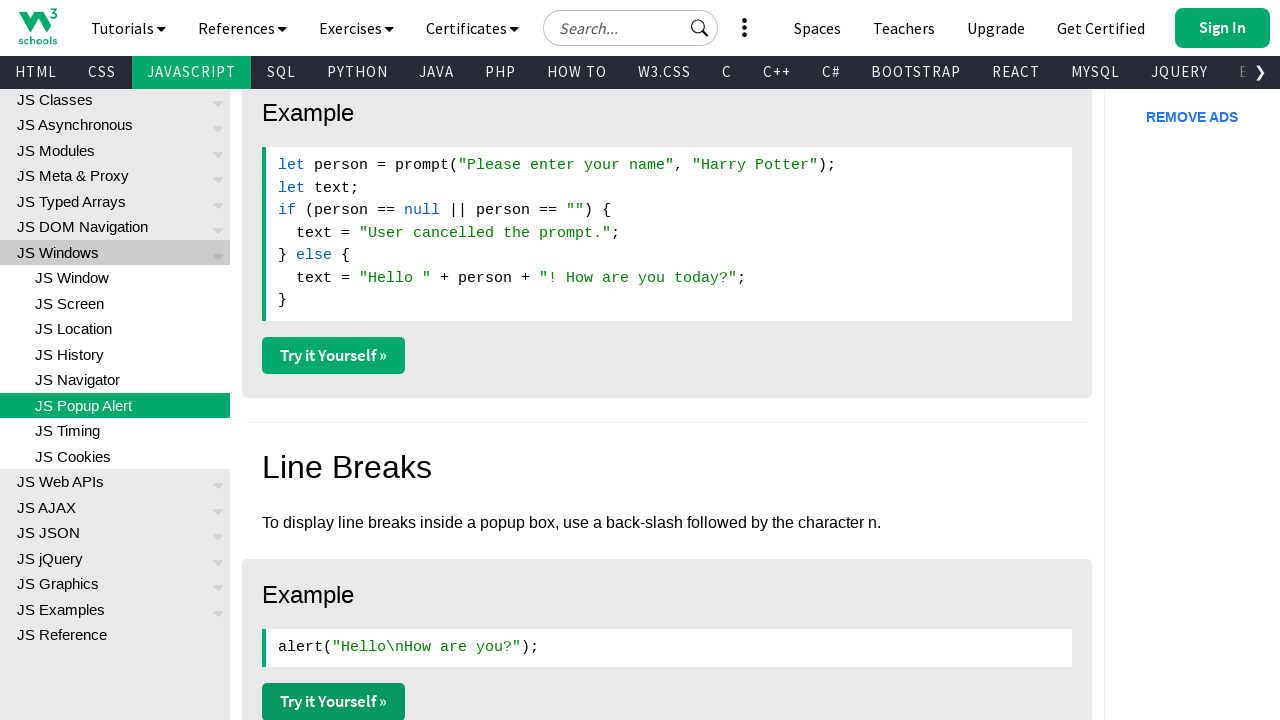

Verified tab 1 URL: https://www.w3schools.com/js/tryit.asp?filename=tryjs_alert
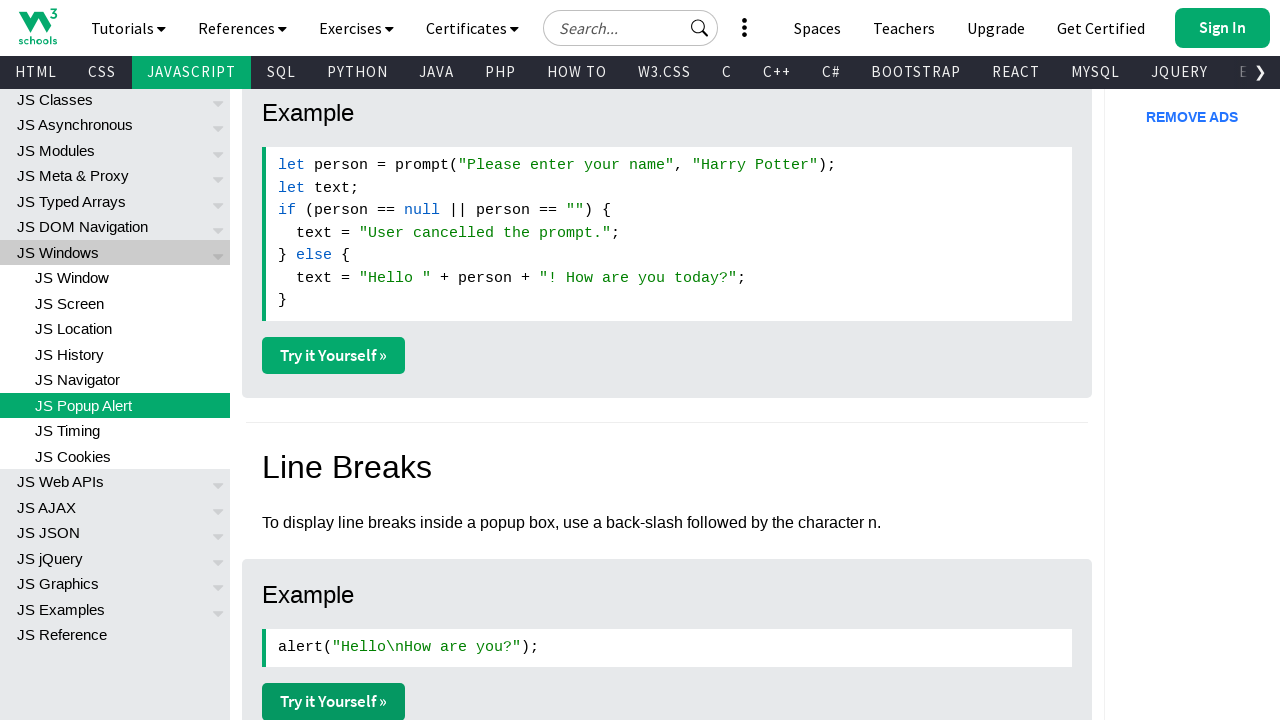

Switched focus to tab 2
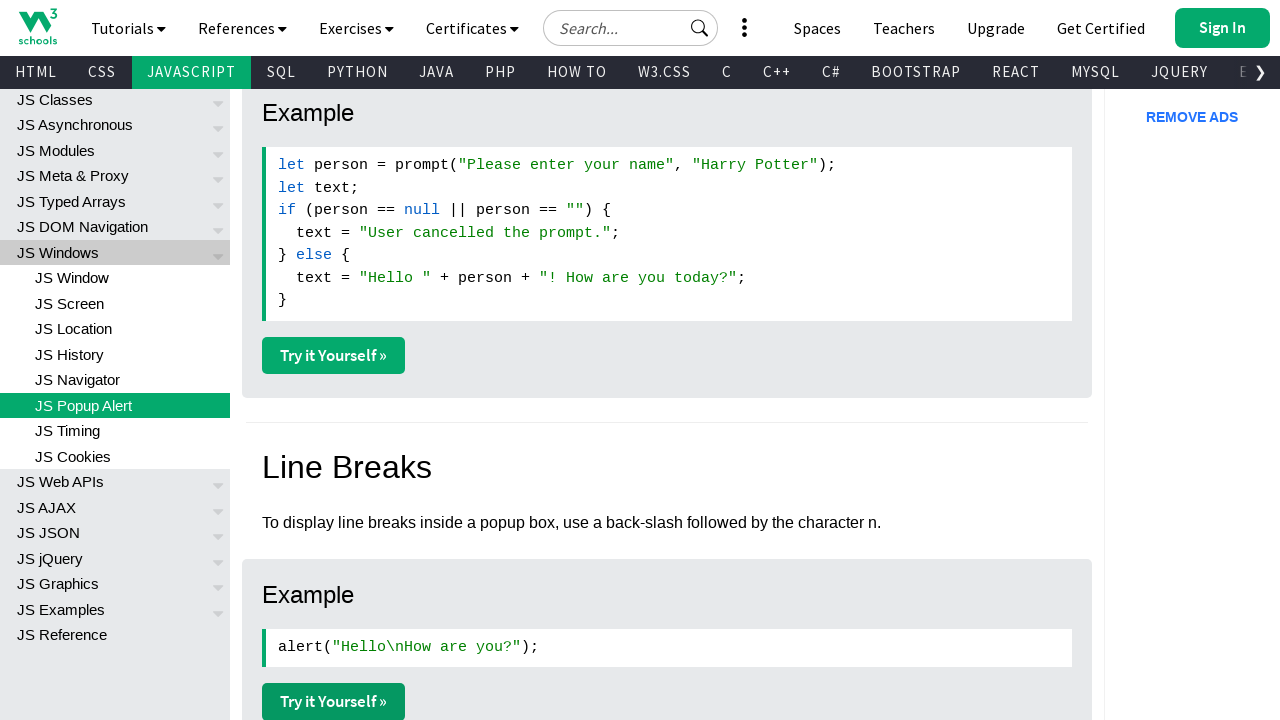

Verified tab 2 URL: https://www.w3schools.com/js/tryit.asp?filename=tryjs_confirm
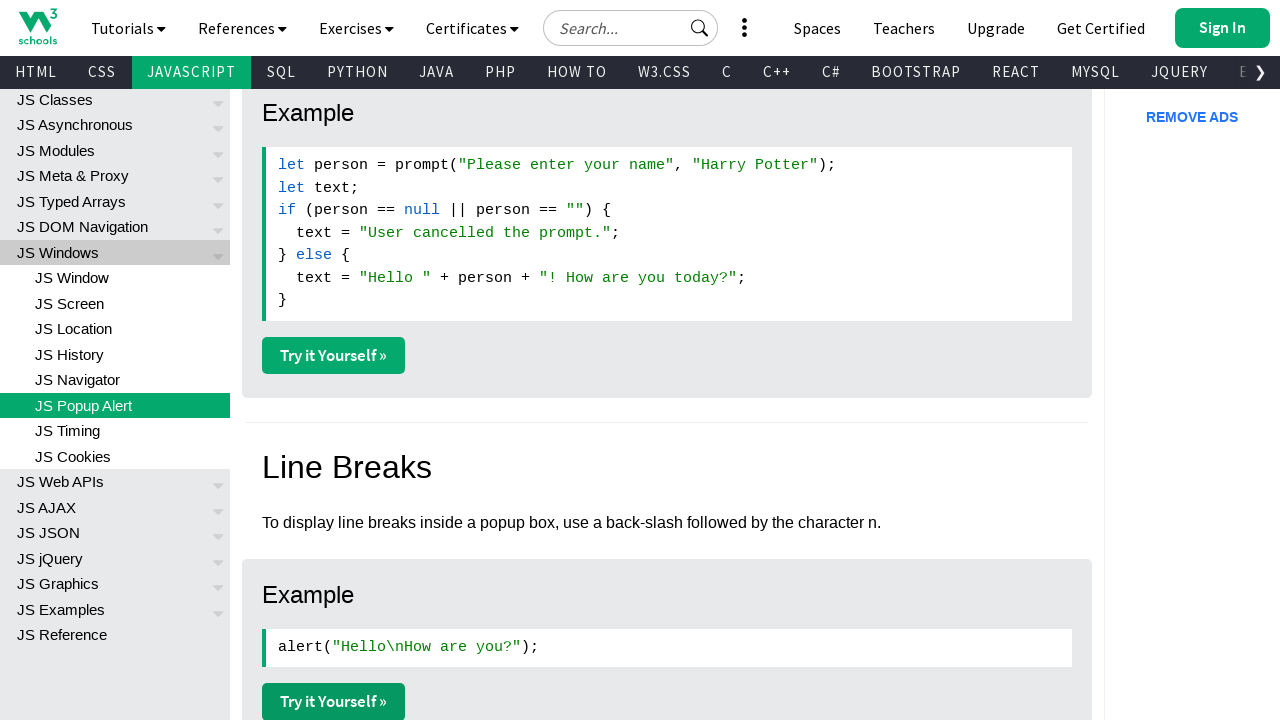

Switched focus to tab 3
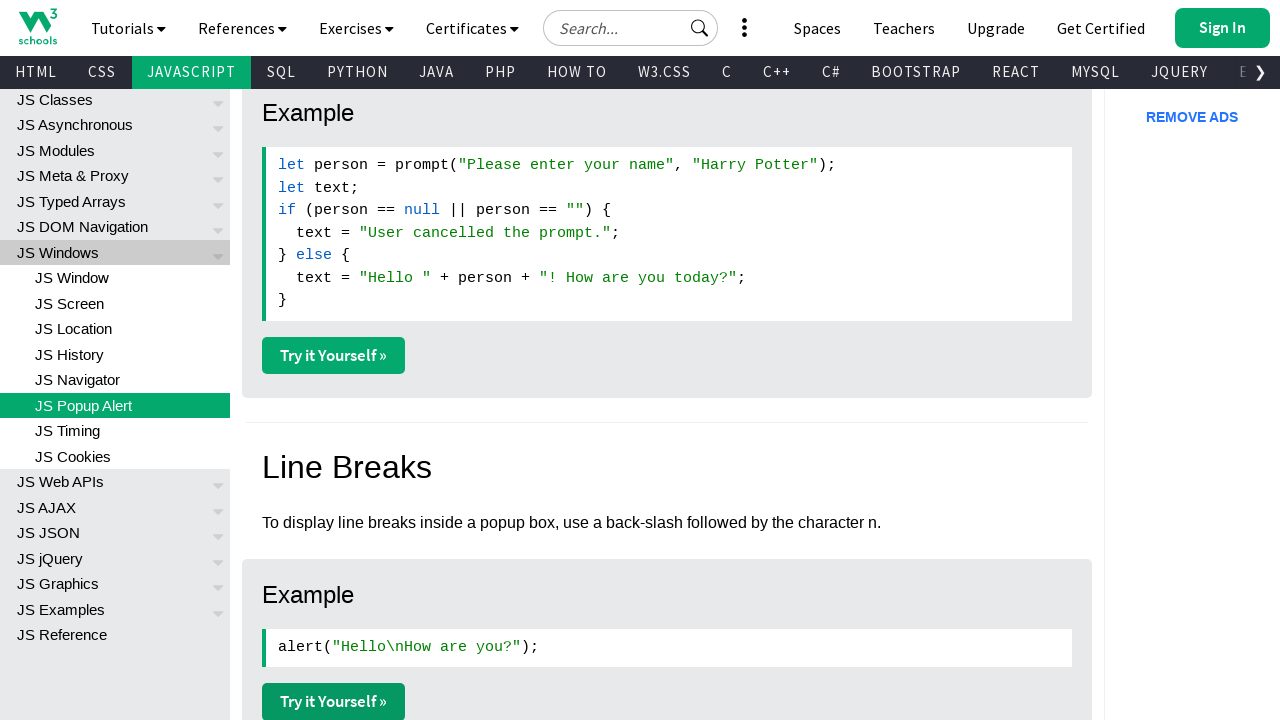

Verified tab 3 URL: https://www.w3schools.com/js/tryit.asp?filename=tryjs_prompt
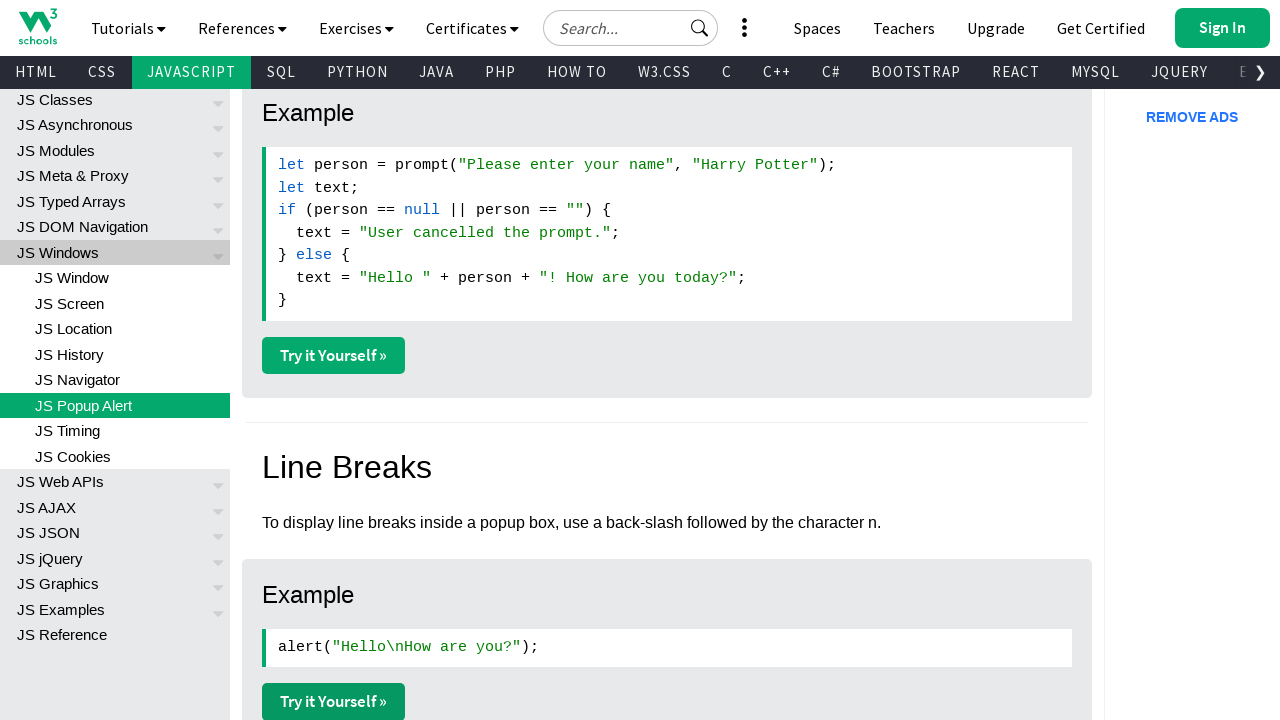

Switched focus to tab 4
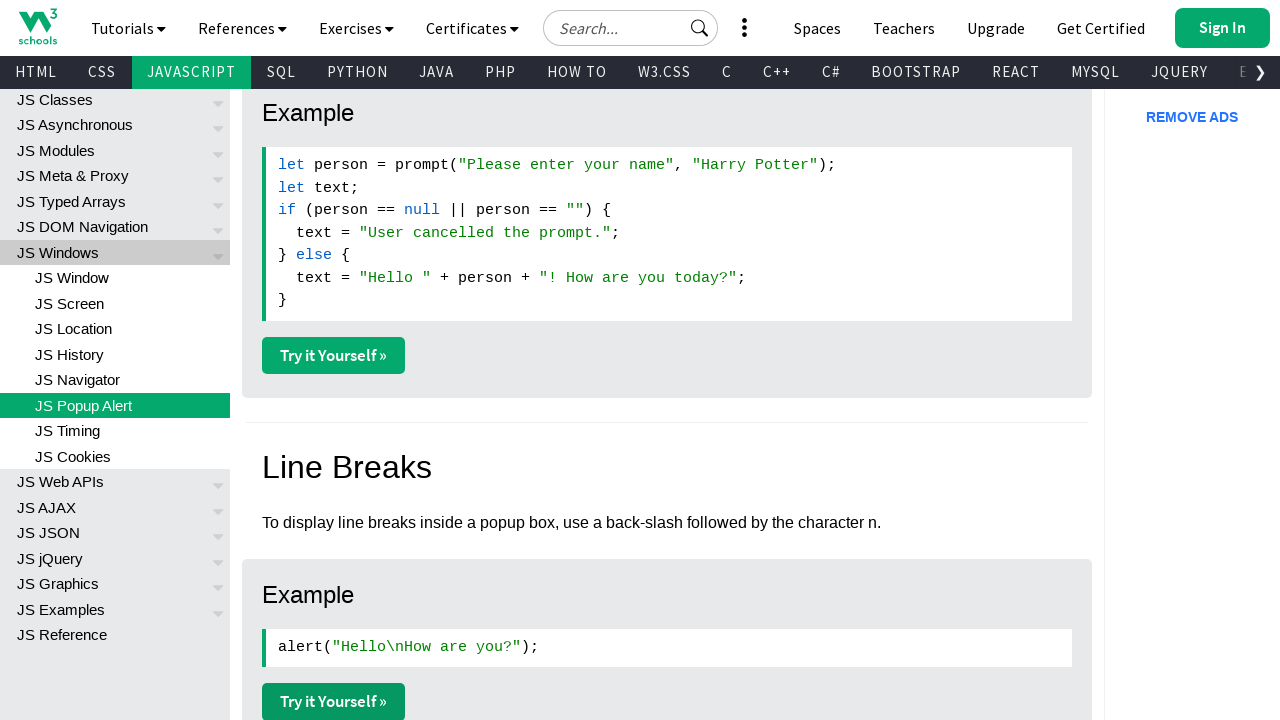

Verified tab 4 URL: https://www.w3schools.com/js/tryit.asp?filename=tryjs_alert2
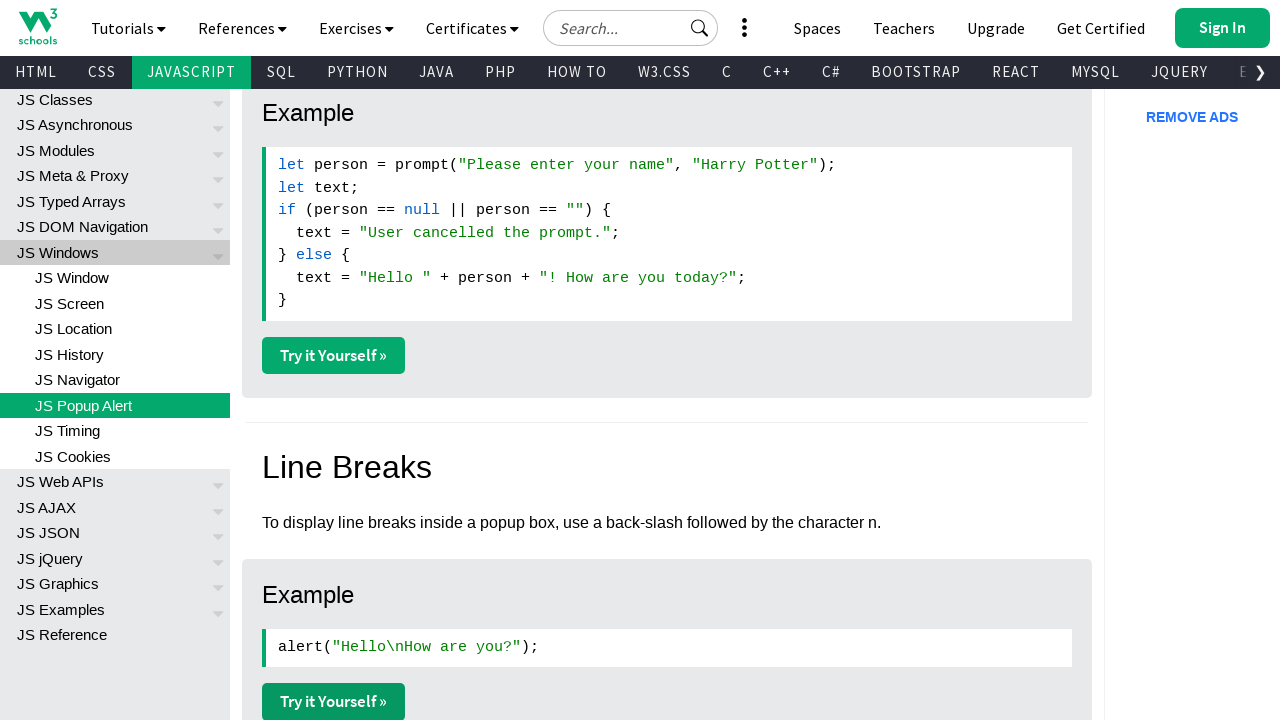

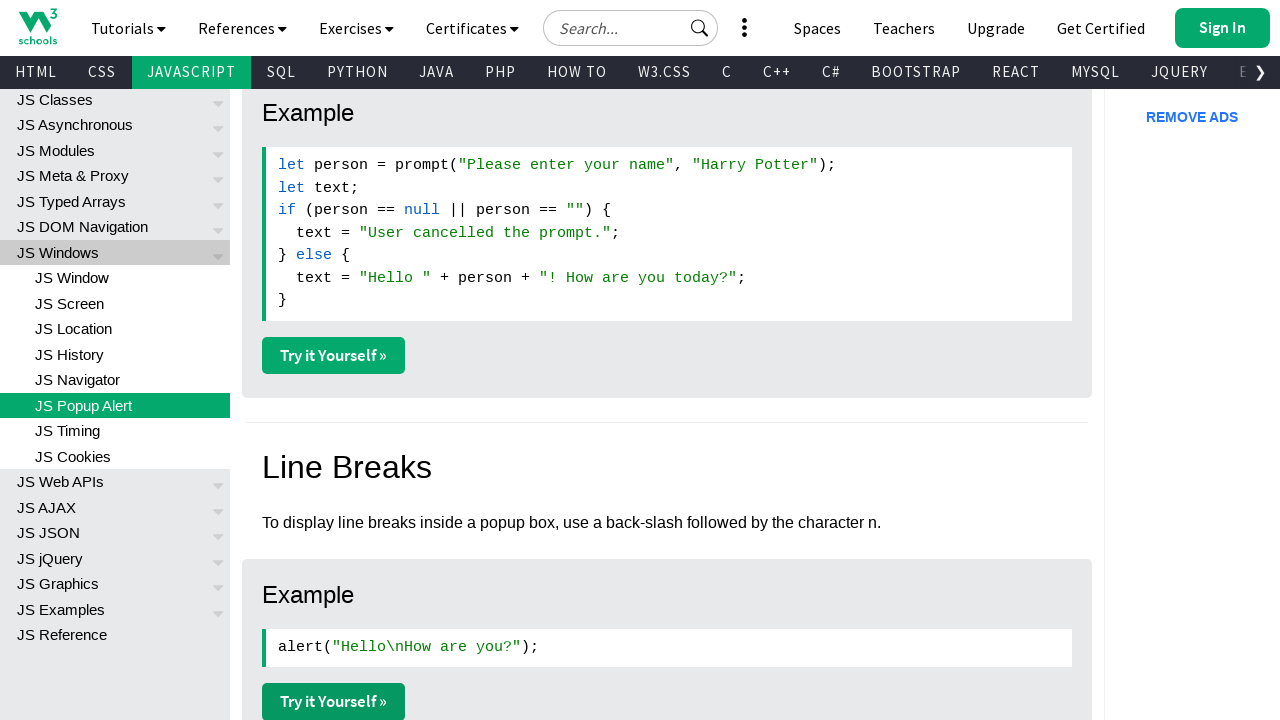